Tests that integer addition operation works correctly by adding 5 and 4

Starting URL: https://testsheepnz.github.io/BasicCalculator

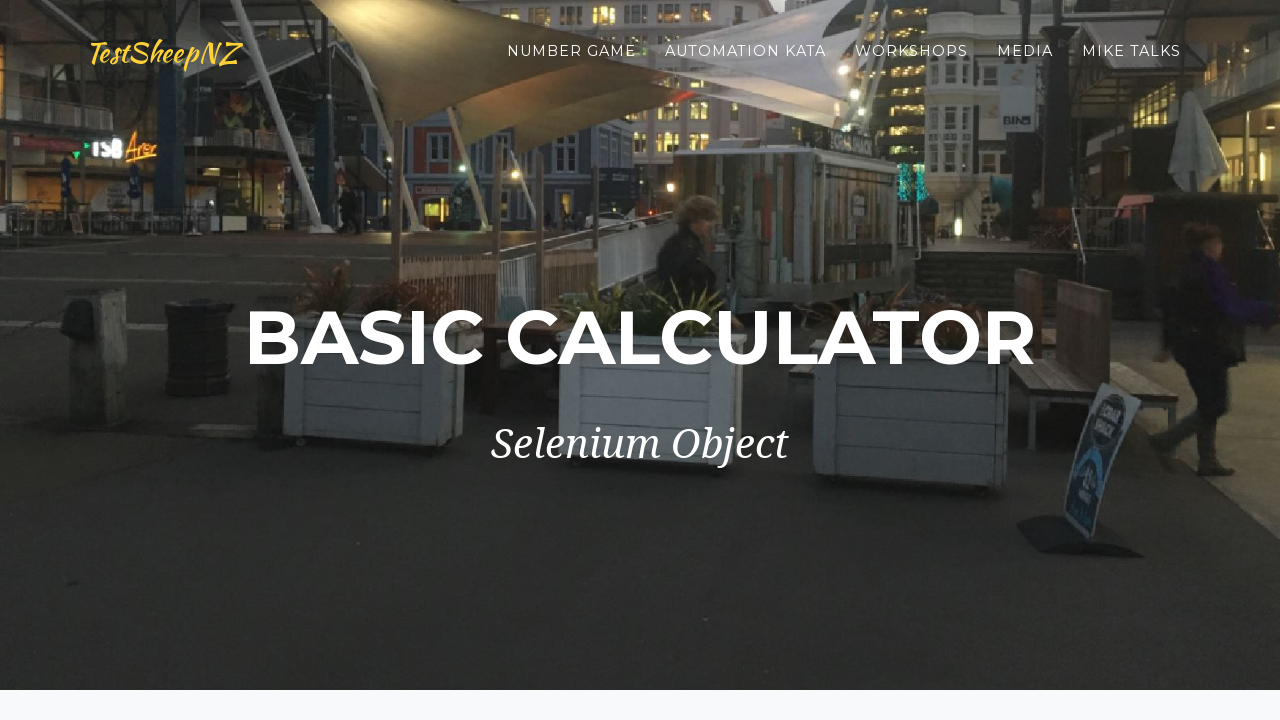

Selected build version 4 from dropdown on select[name="selectBuild"]
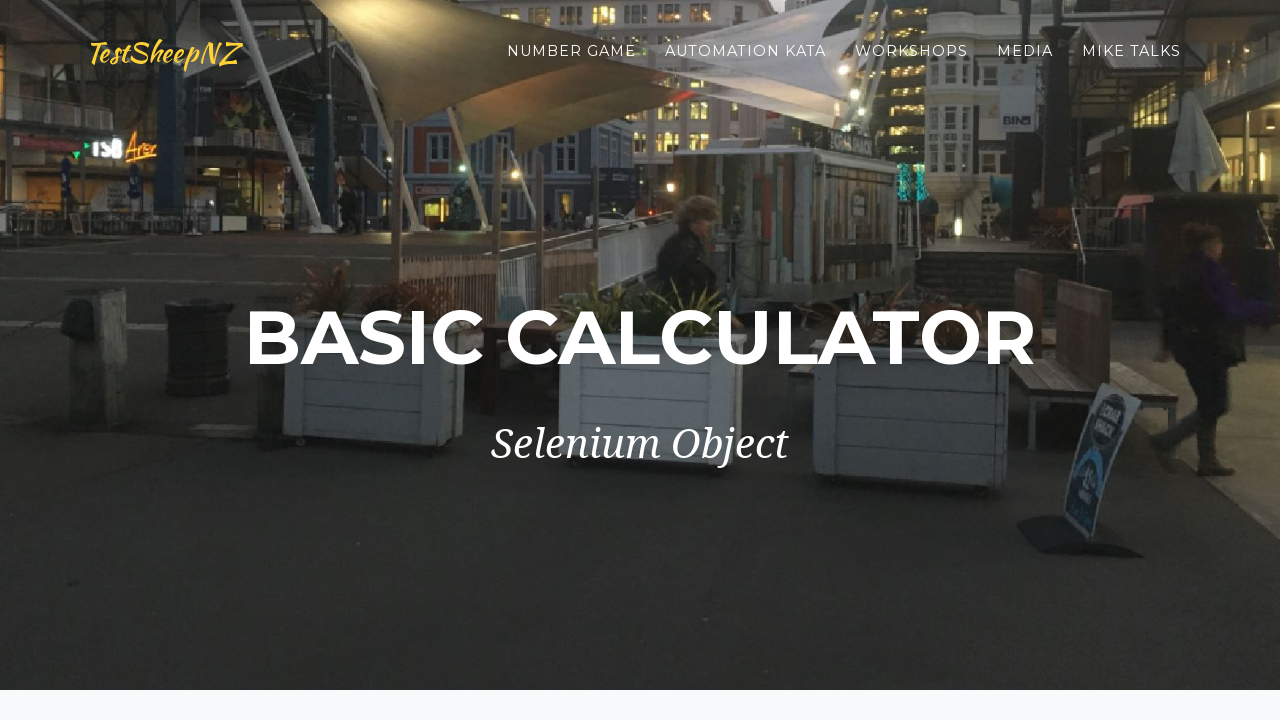

Entered 5 in the first number field on #number1Field
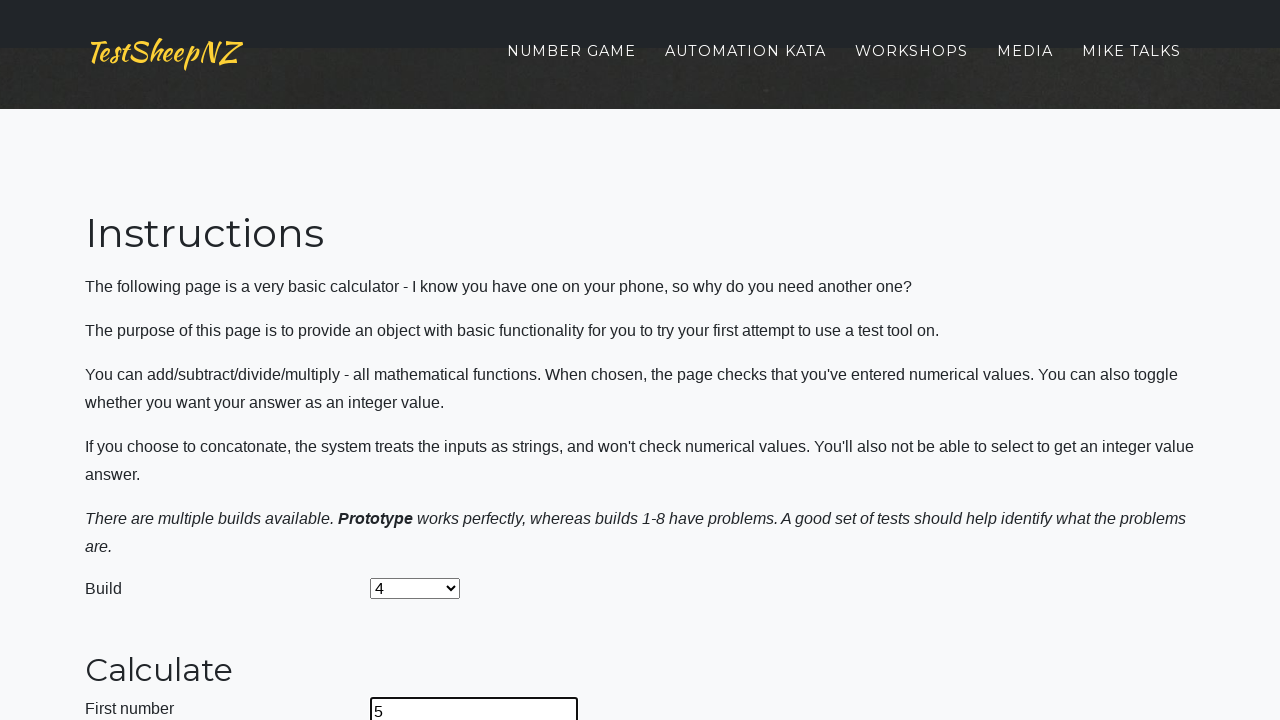

Entered 4 in the second number field on #number2Field
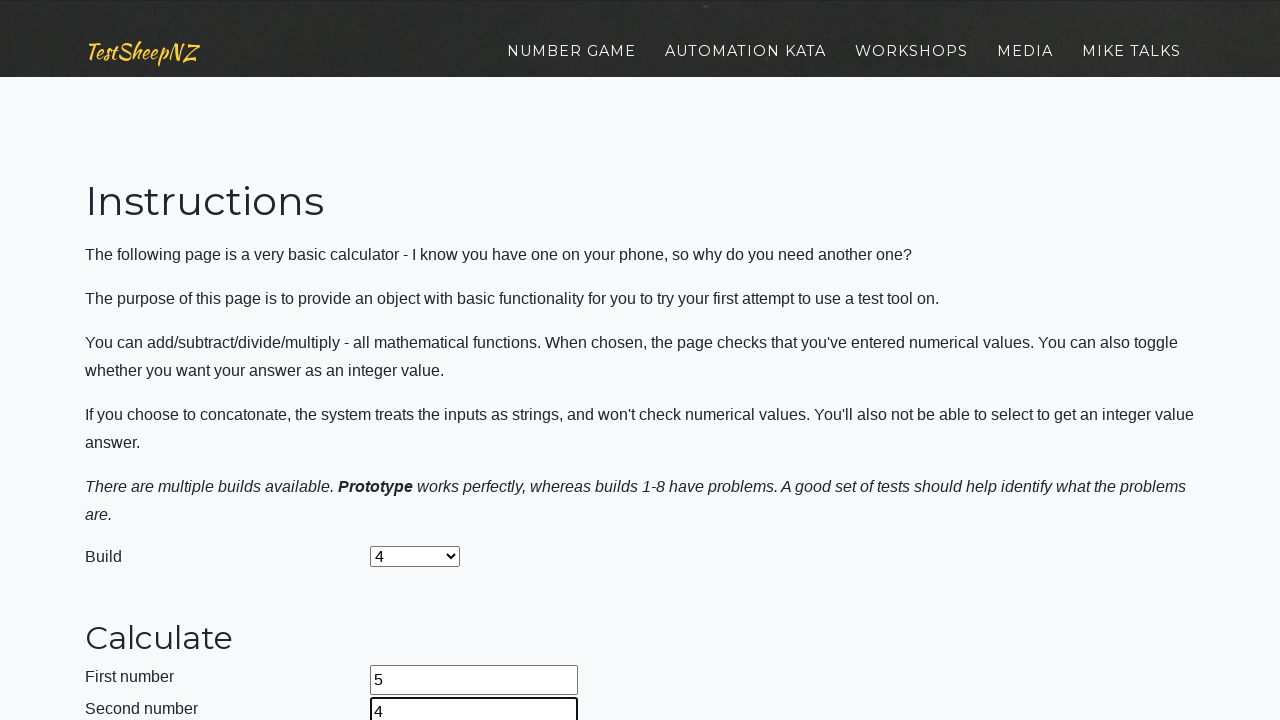

Selected addition operation from dropdown on select[name="selectOperation"]
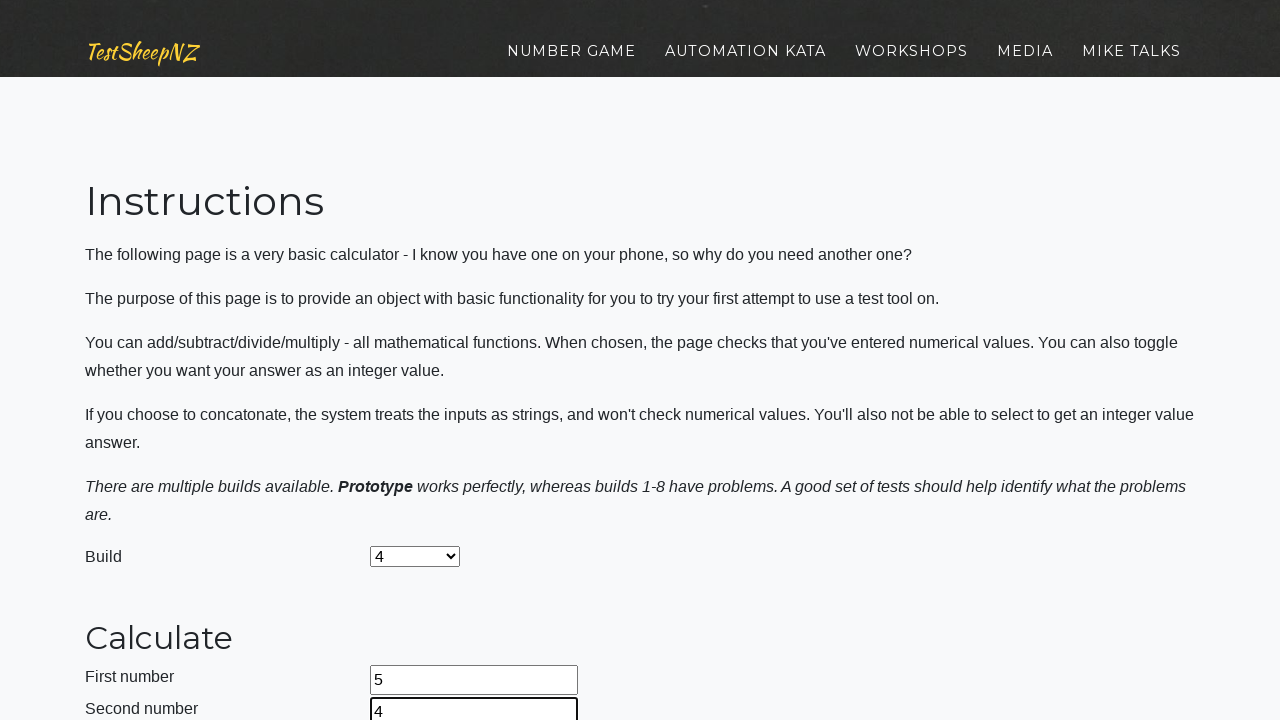

Clicked calculate button to perform 5 + 4 at (422, 361) on #calculateButton
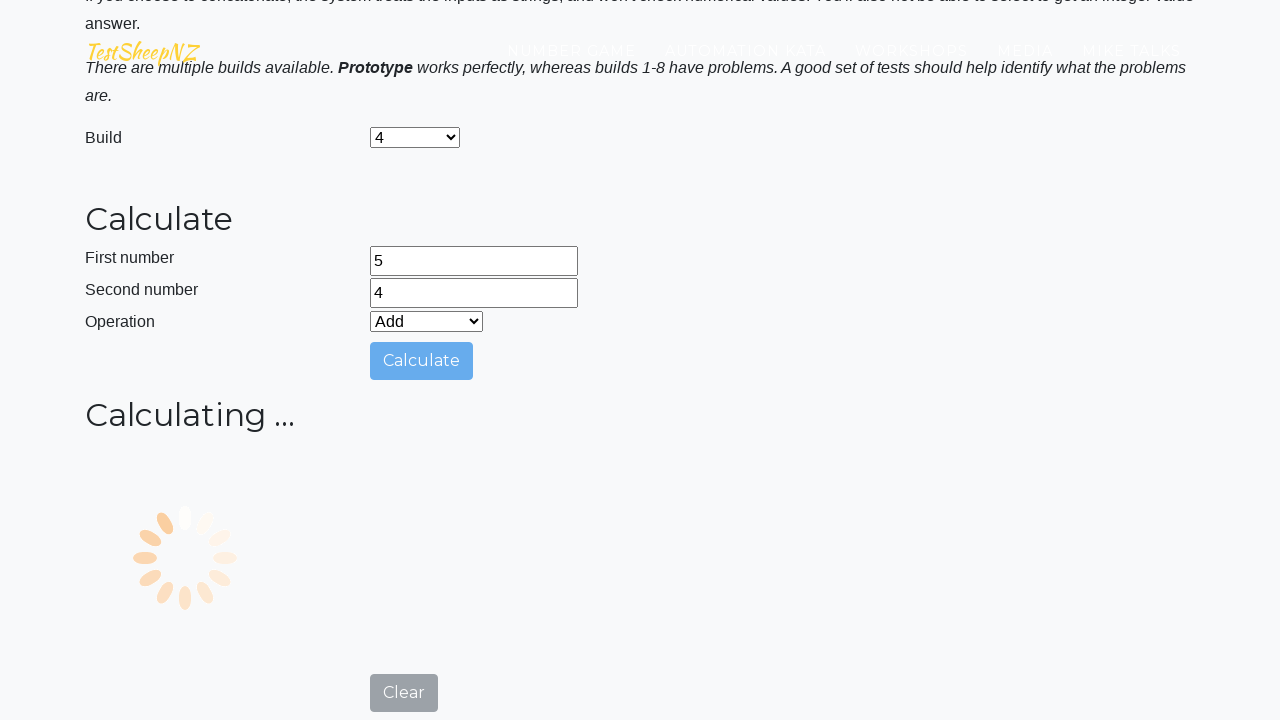

Answer field populated with result of integer addition
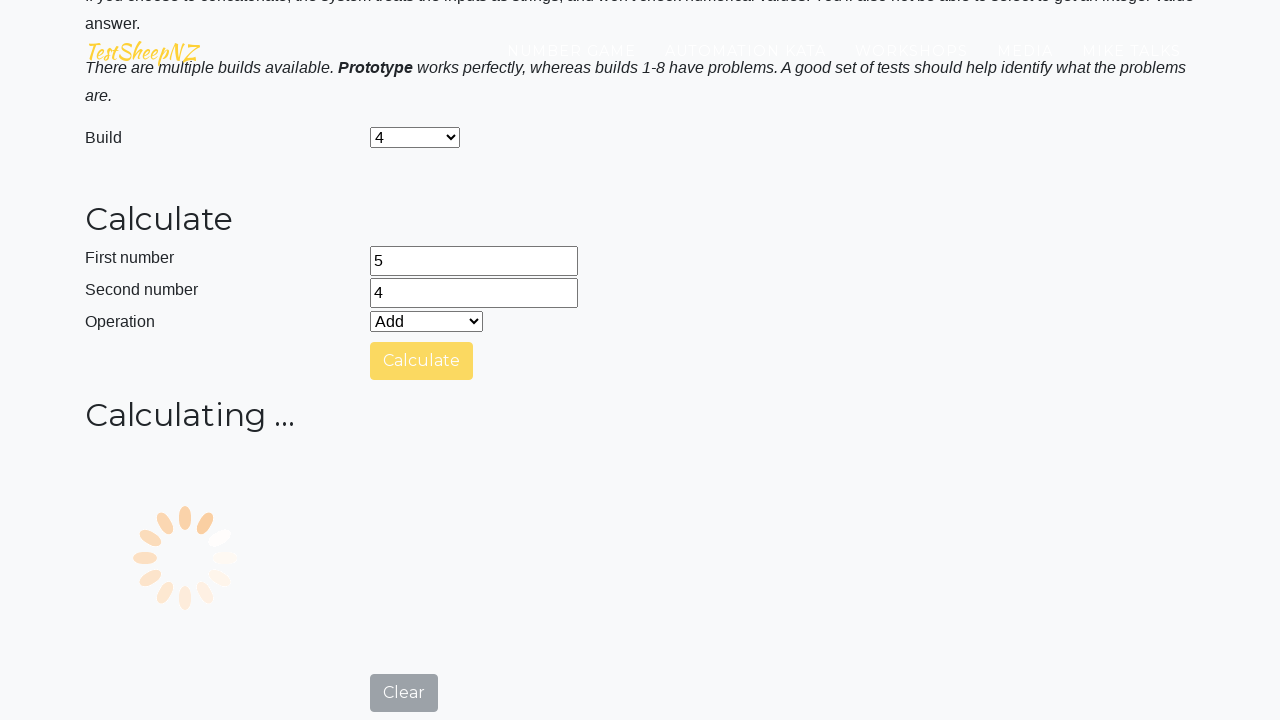

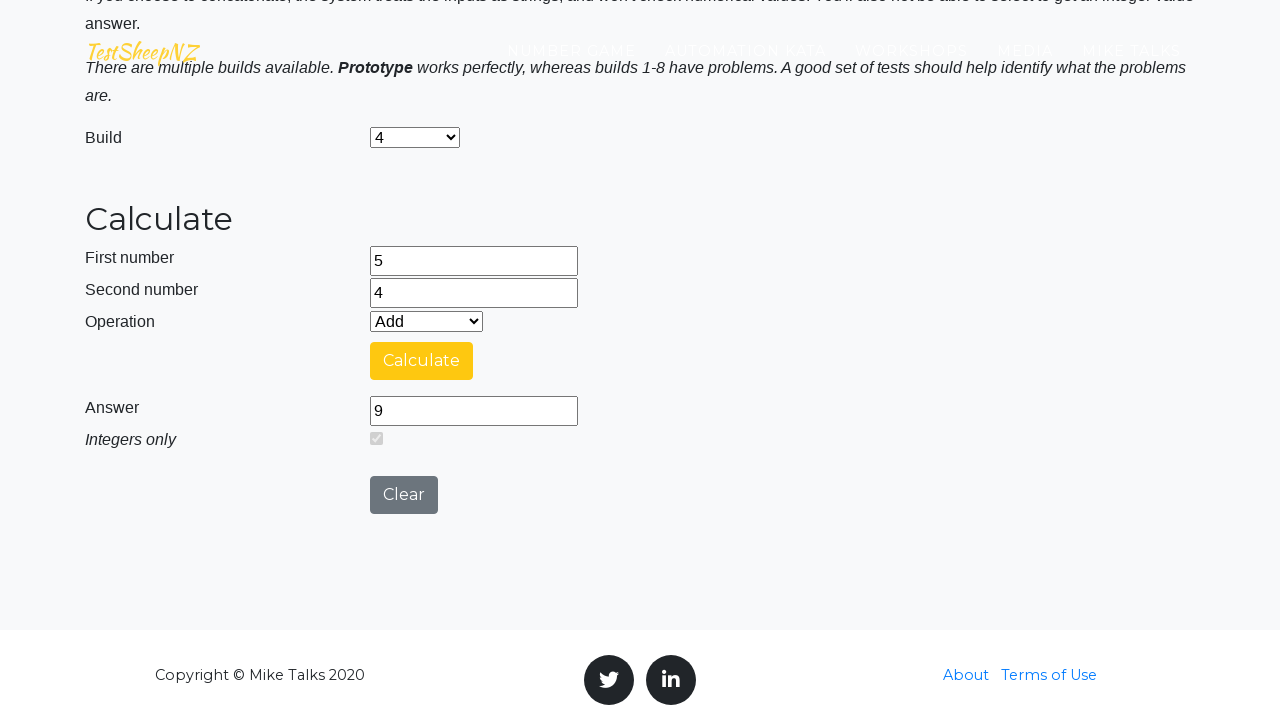